Navigates to a file download page and clicks on a download link to initiate a file download

Starting URL: https://the-internet.herokuapp.com/download

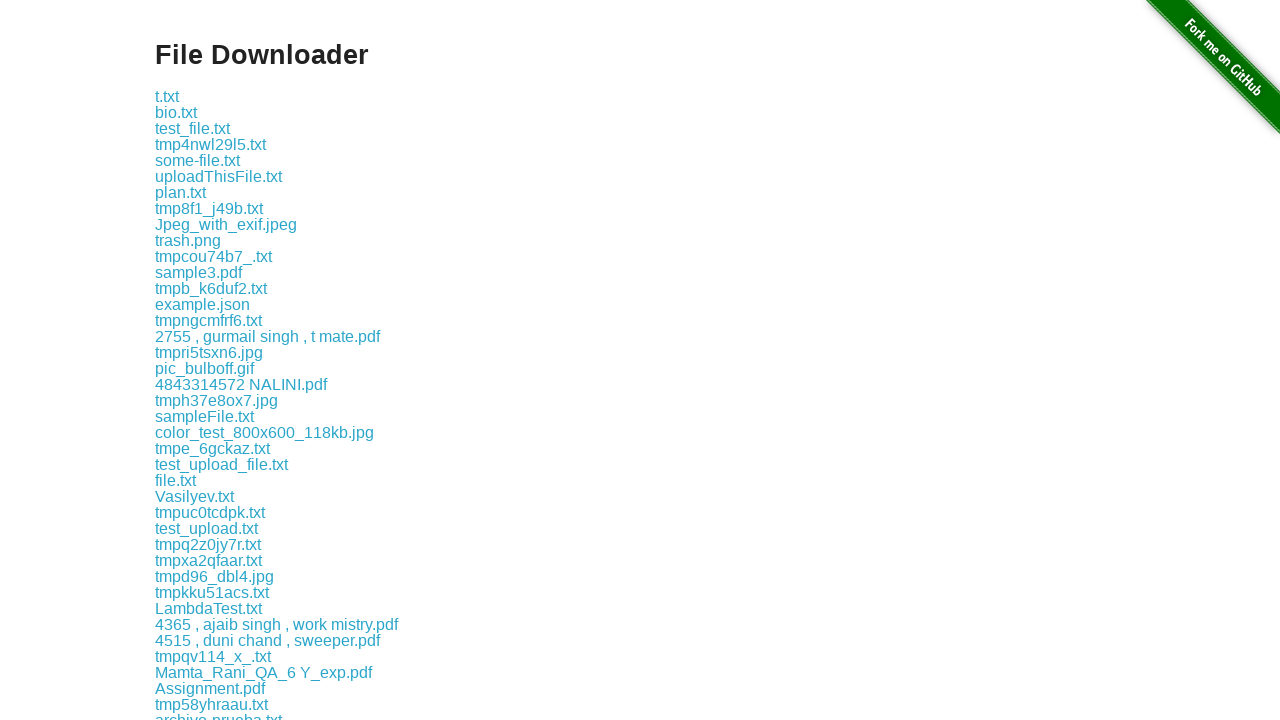

Clicked the download link to initiate file download at (176, 112) on #content > div > a:nth-child(4)
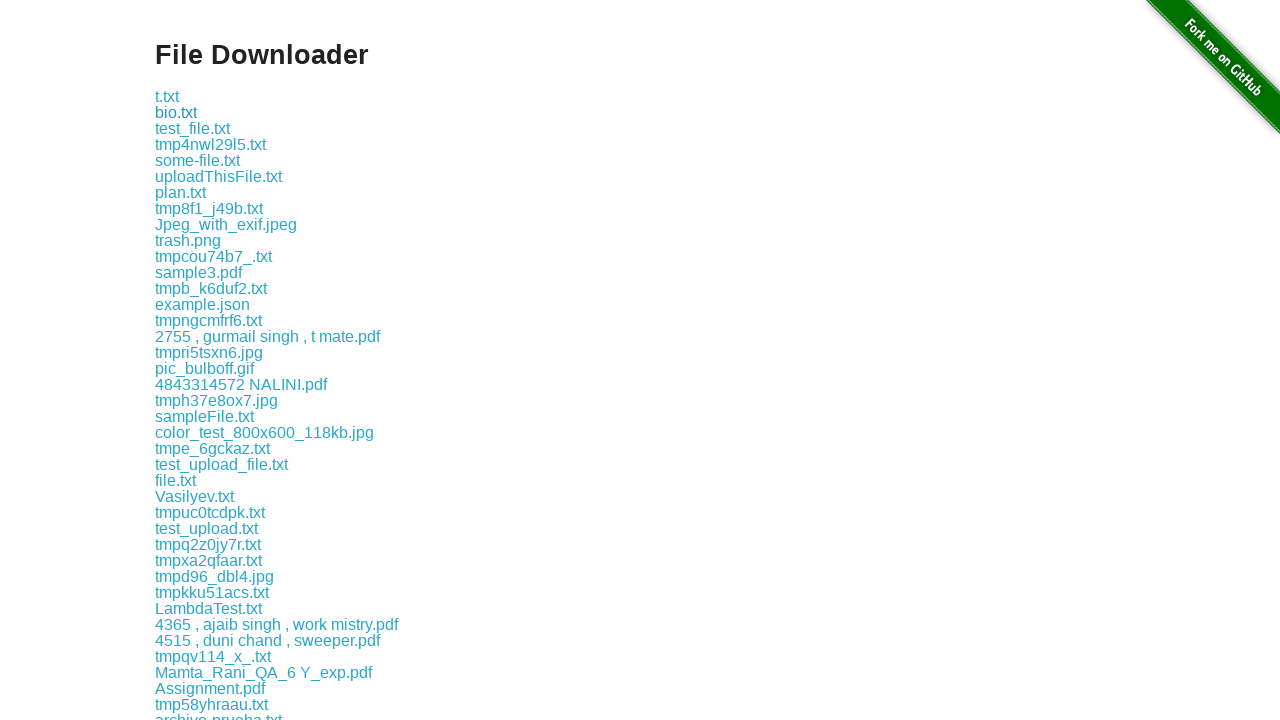

Waited 2 seconds for download to initiate
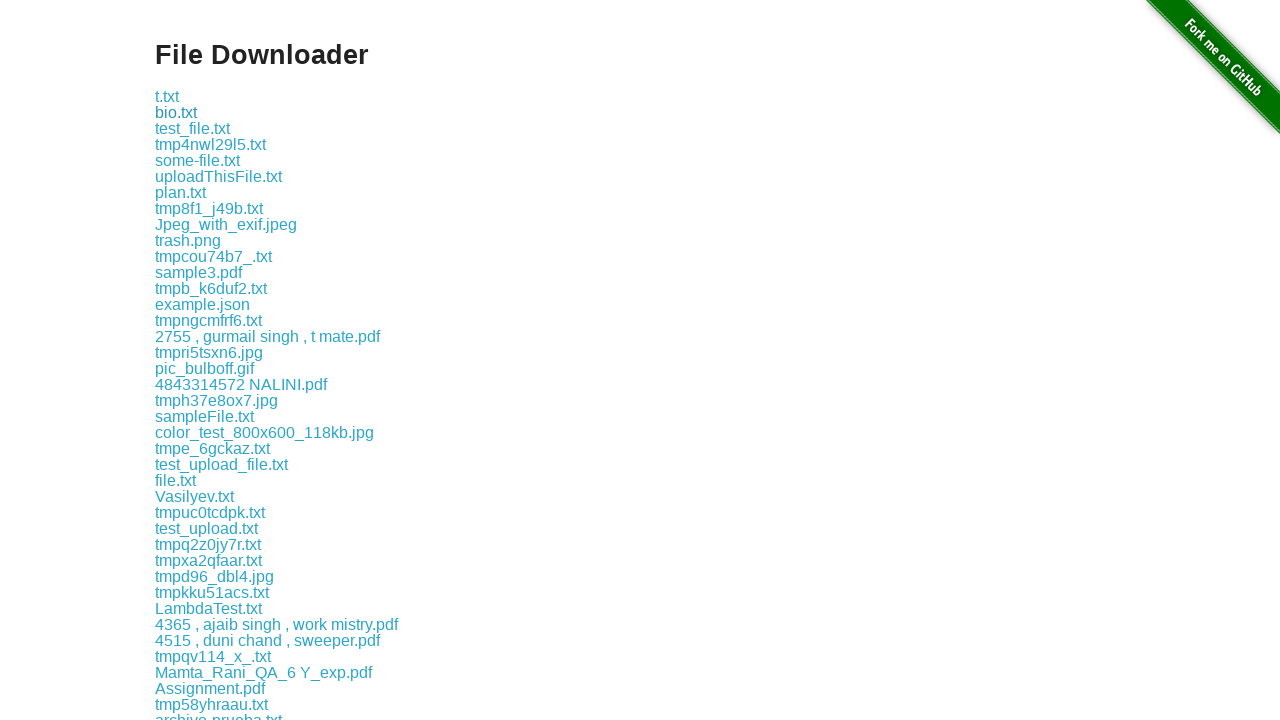

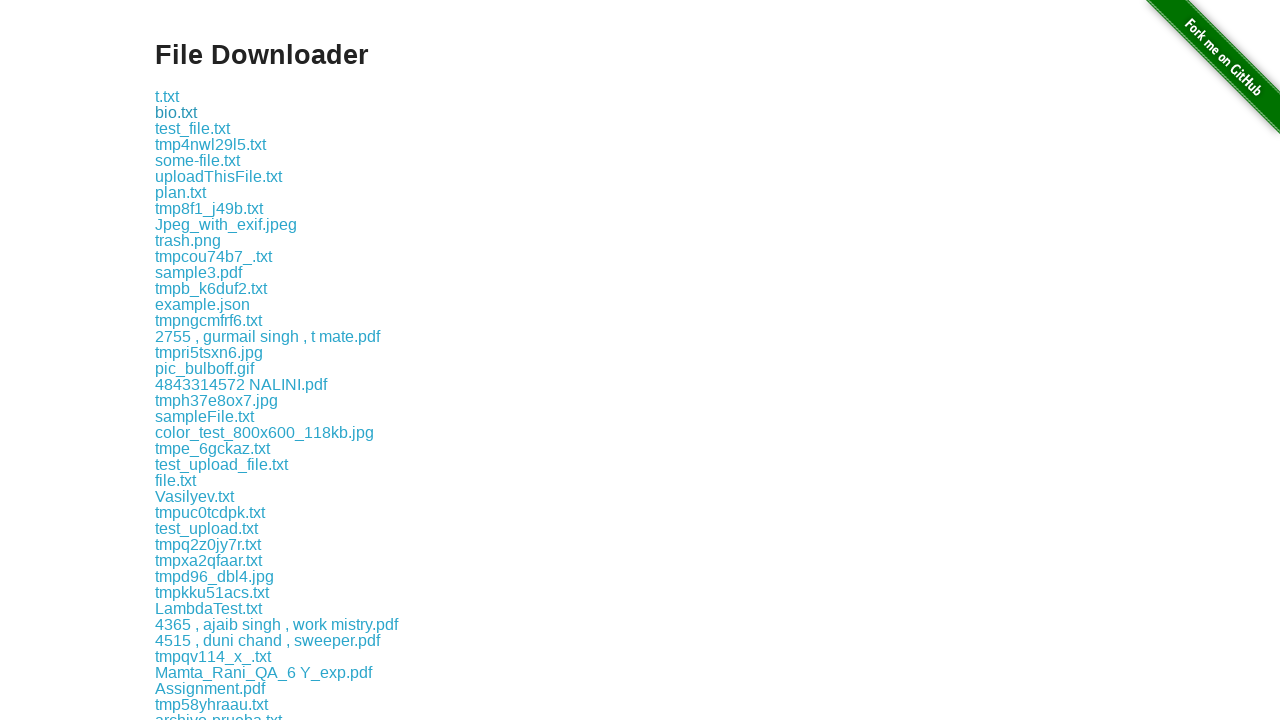